Tests website navigation by clicking on the About link and then returning to homepage via the logo

Starting URL: https://www.meoded.co.il/

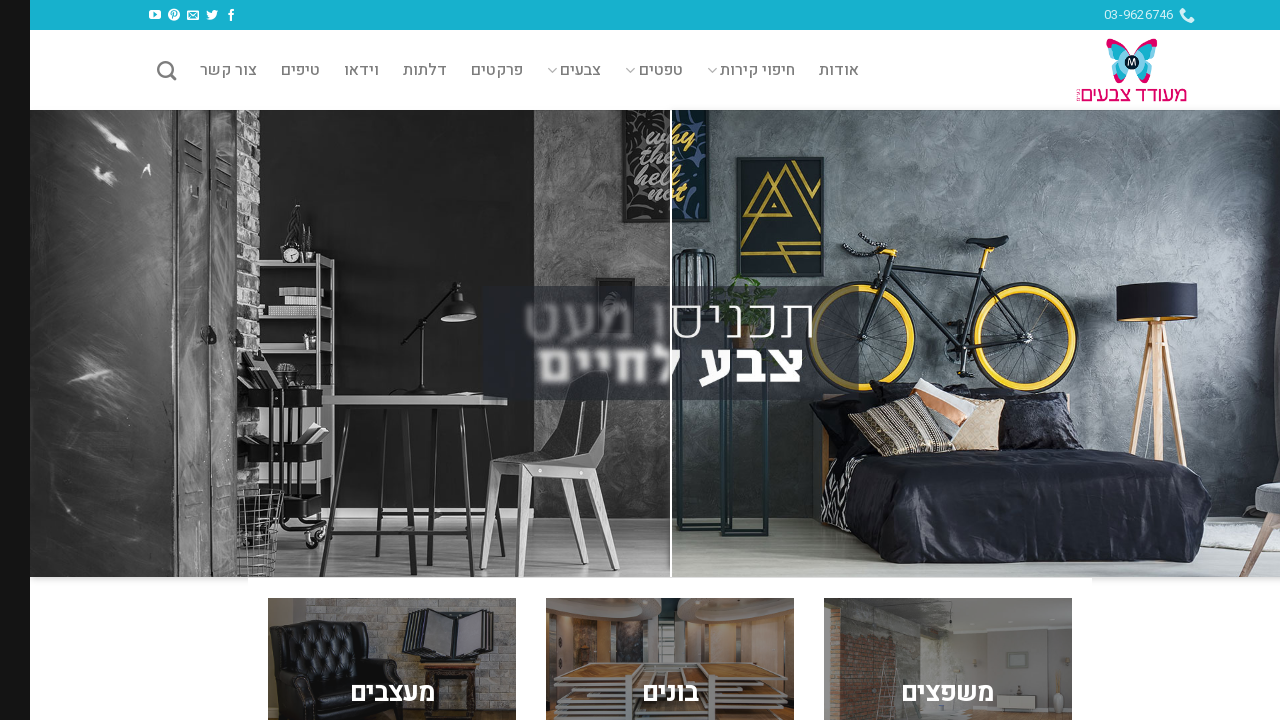

Clicked on the About link at (809, 70) on .nav-top-link
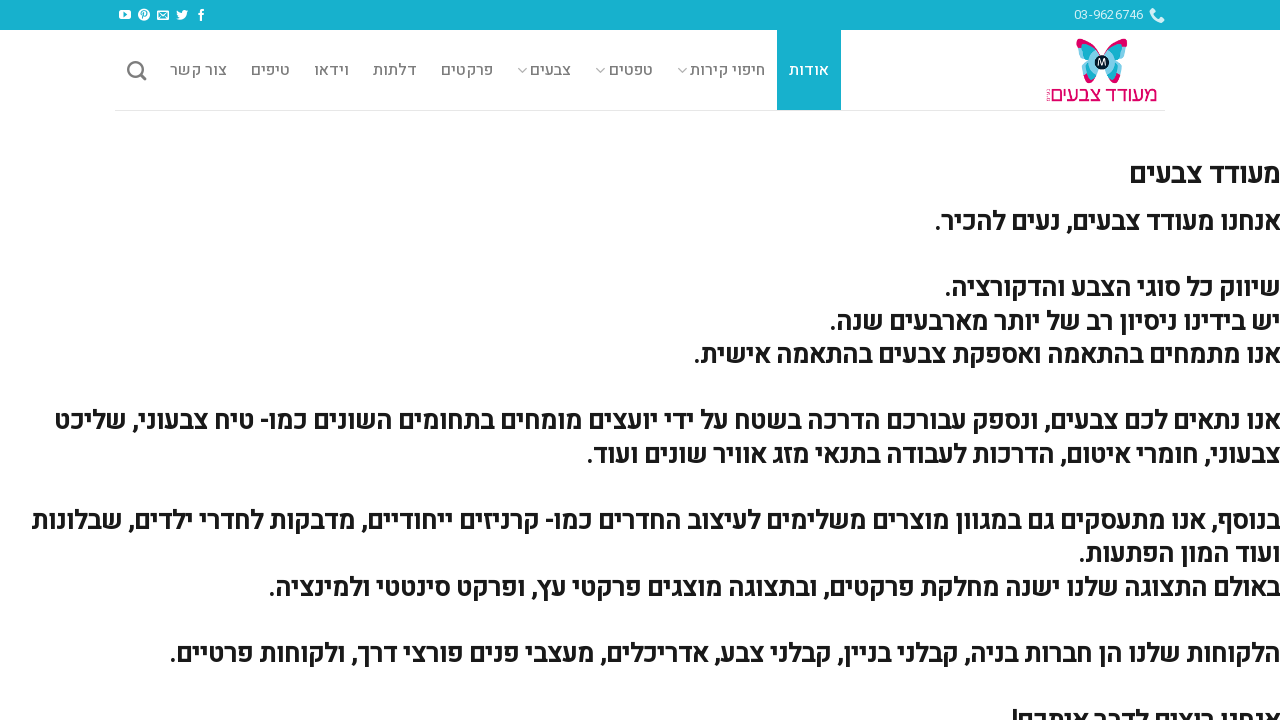

Waited for About page navigation to complete
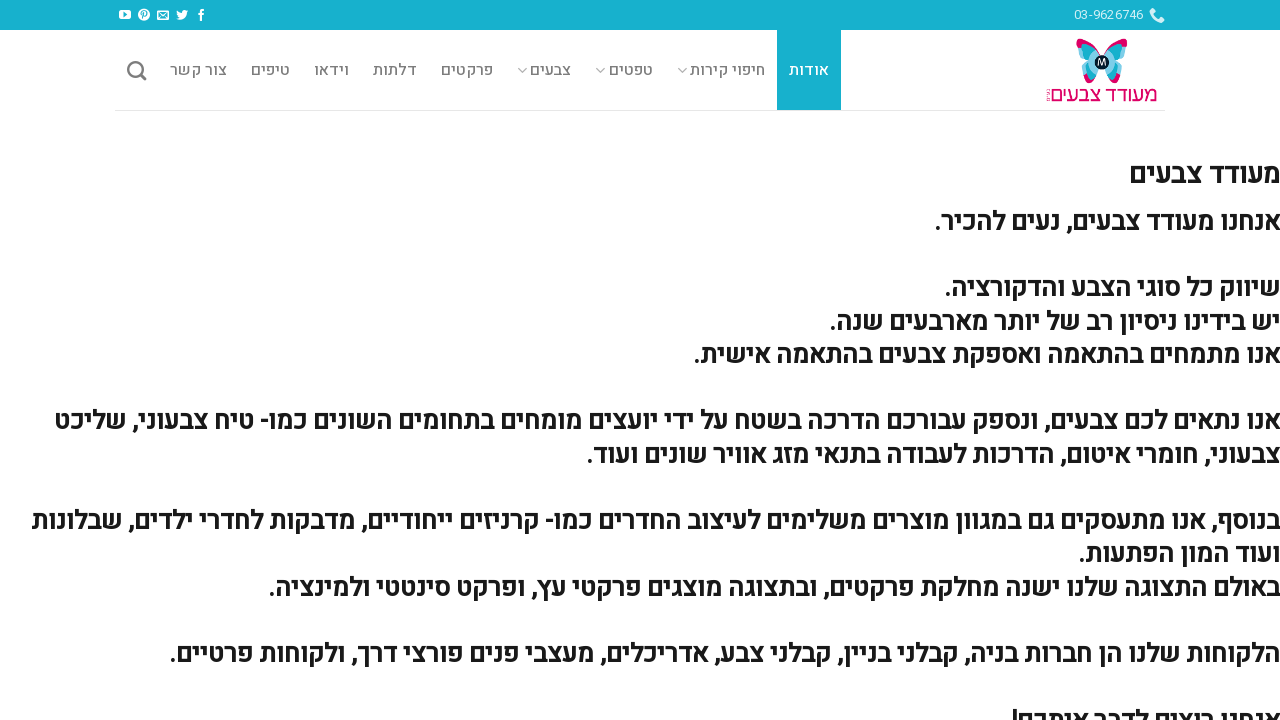

Clicked on the homepage logo to return home at (1101, 70) on .header_logo.header-logo
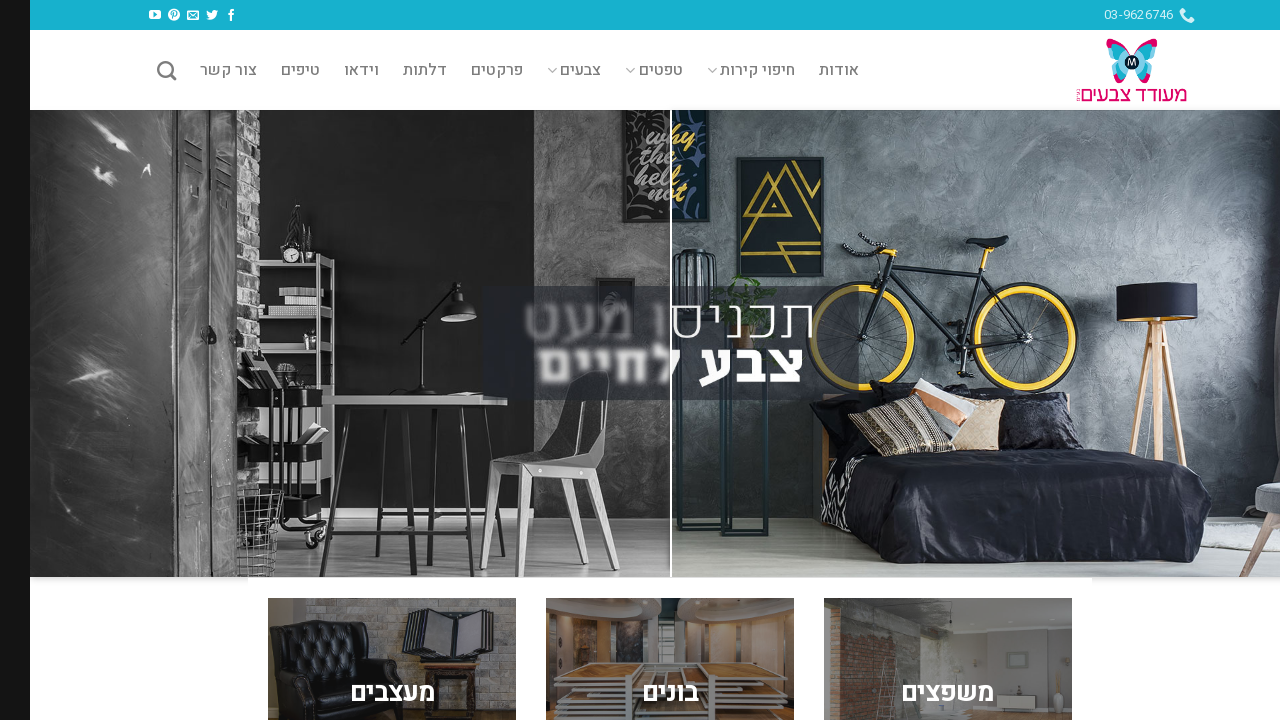

Waited for homepage navigation to complete
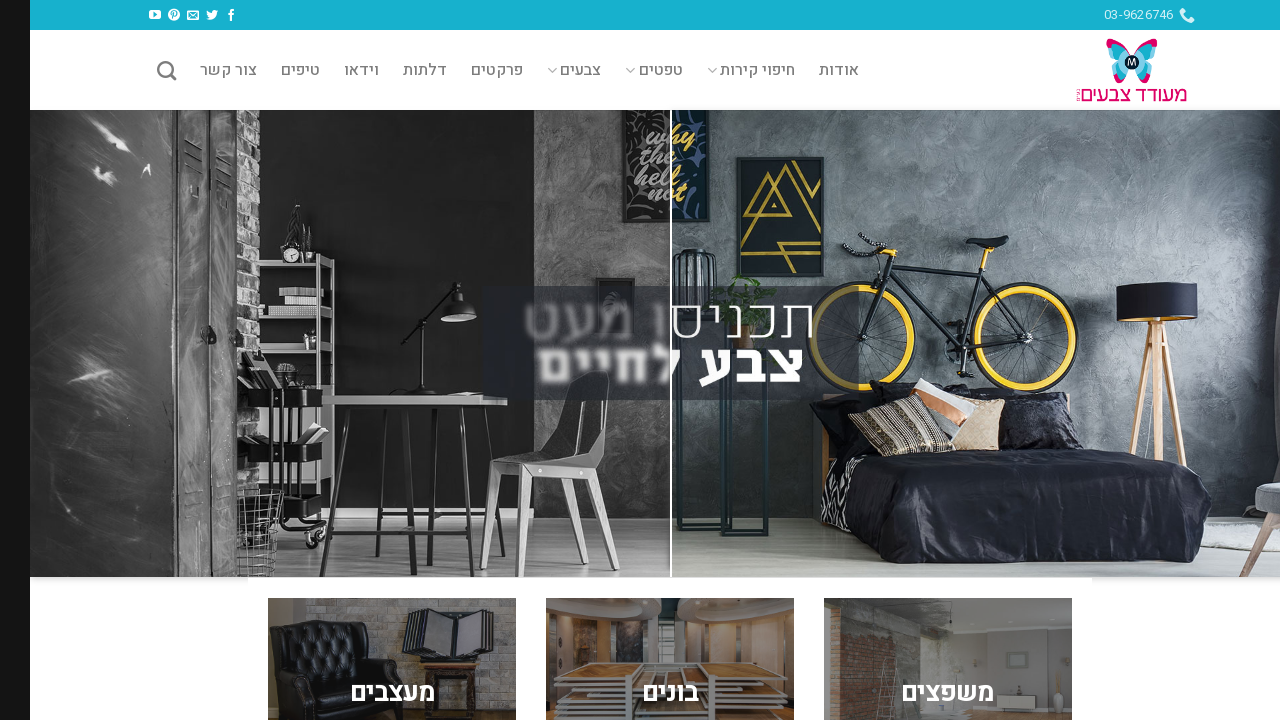

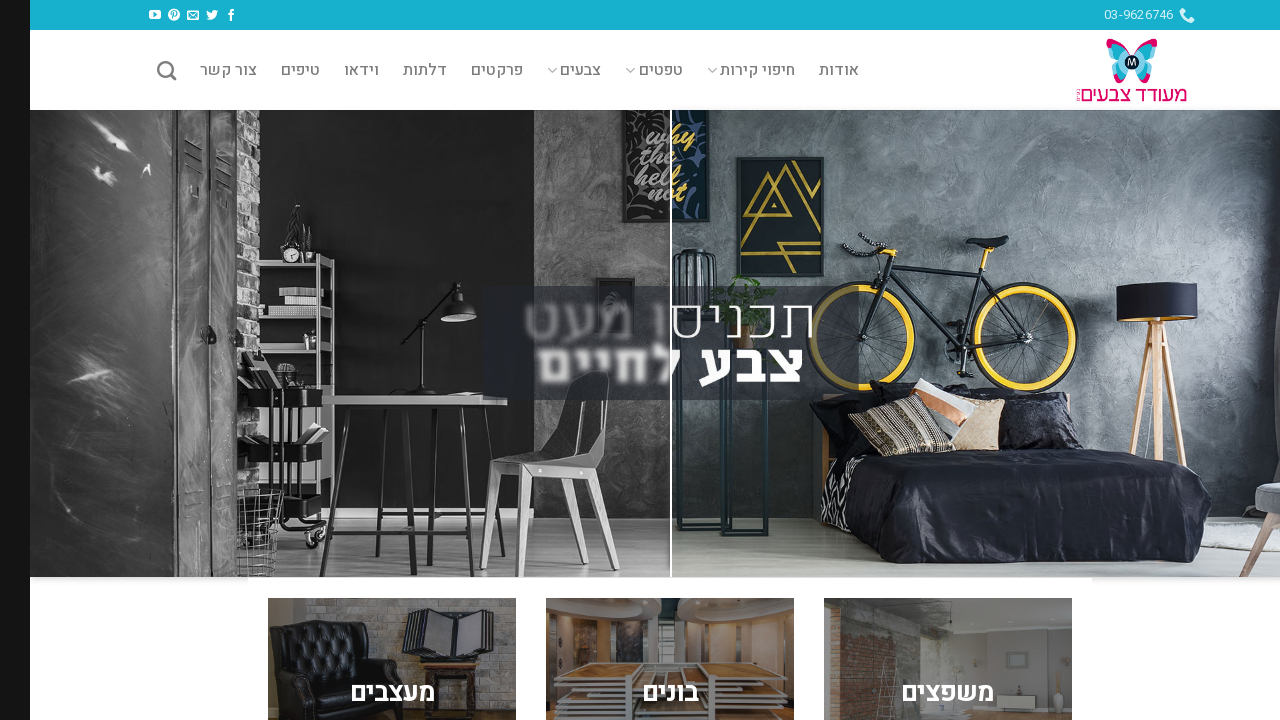